Tests clicking a button that triggers an alert, accepts the alert, and verifies the result text

Starting URL: https://kristinek.github.io/site/examples/alerts_popups

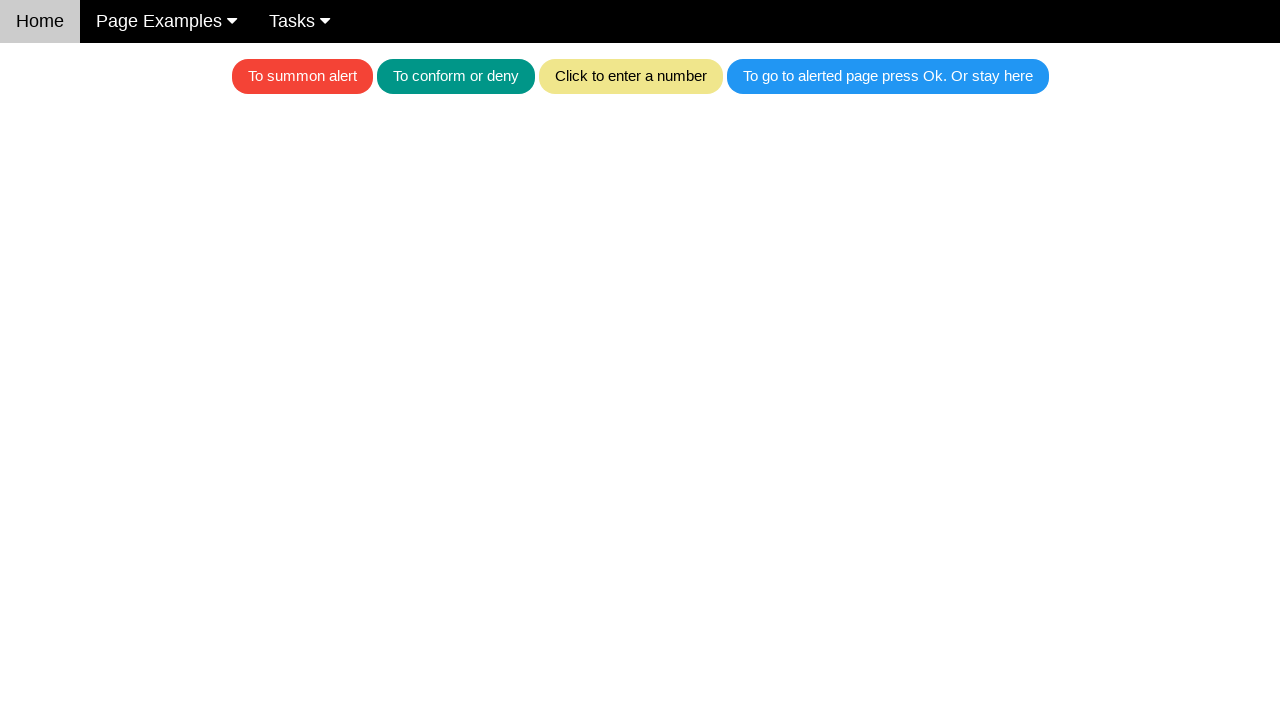

Set up dialog handler to accept alerts
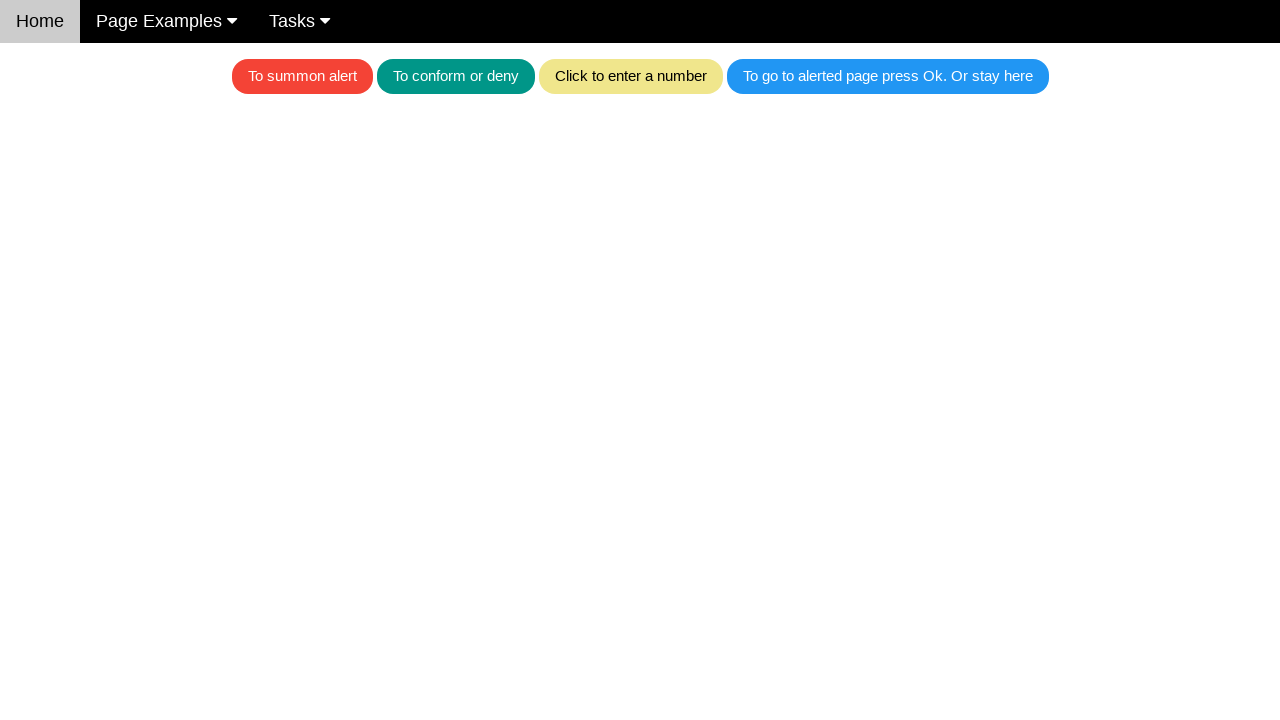

Accepted alert dialog with message 'I am an alert box!' at (302, 76) on .w3-red
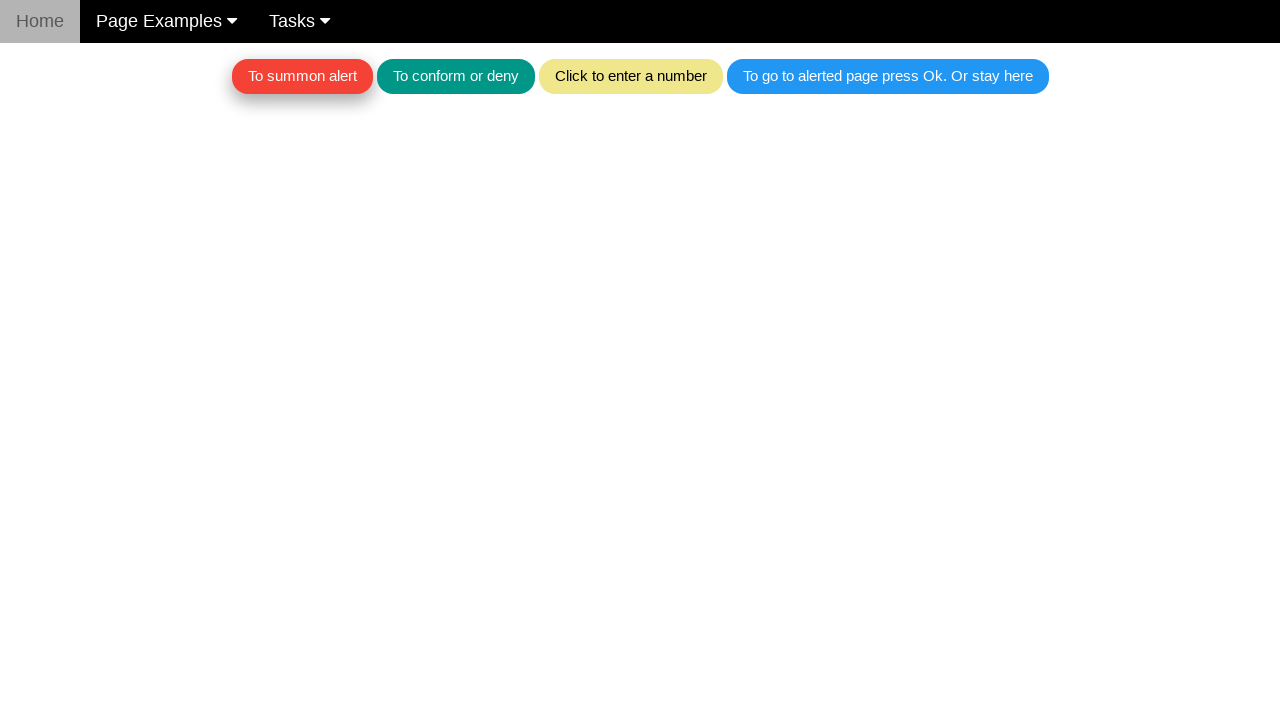

Clicked red button to trigger alert
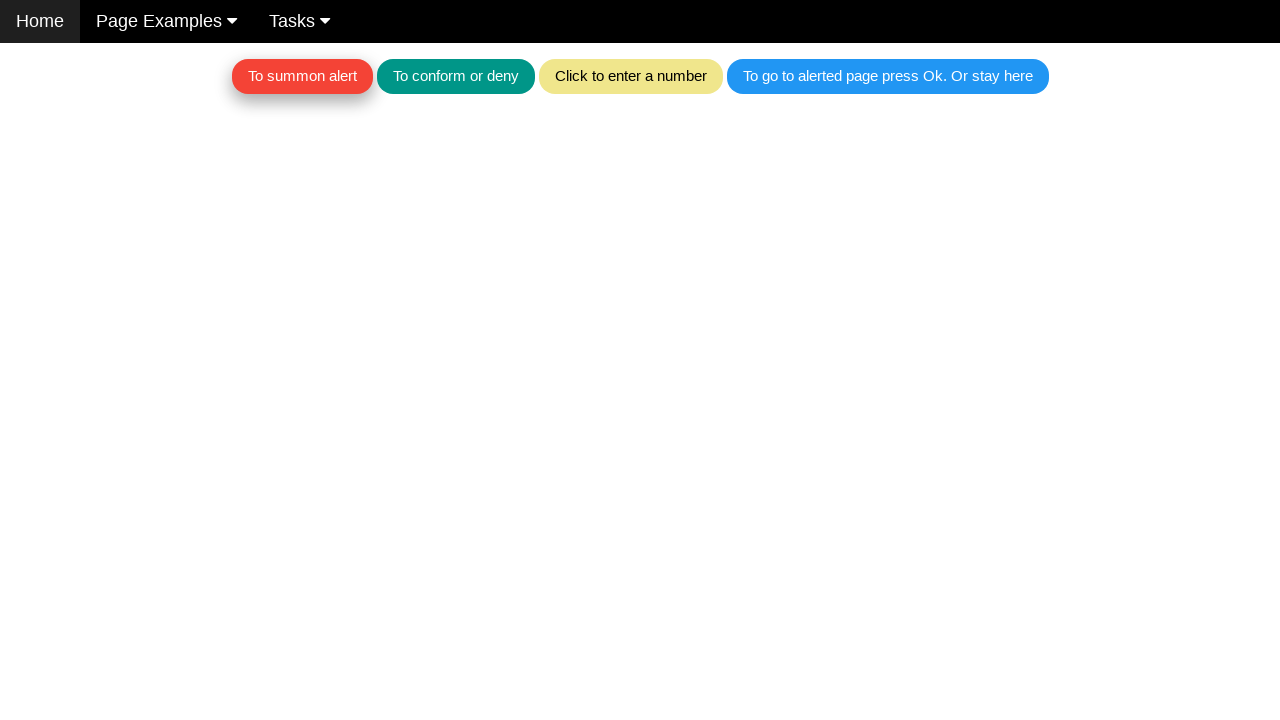

Waited 500ms for alert to be processed
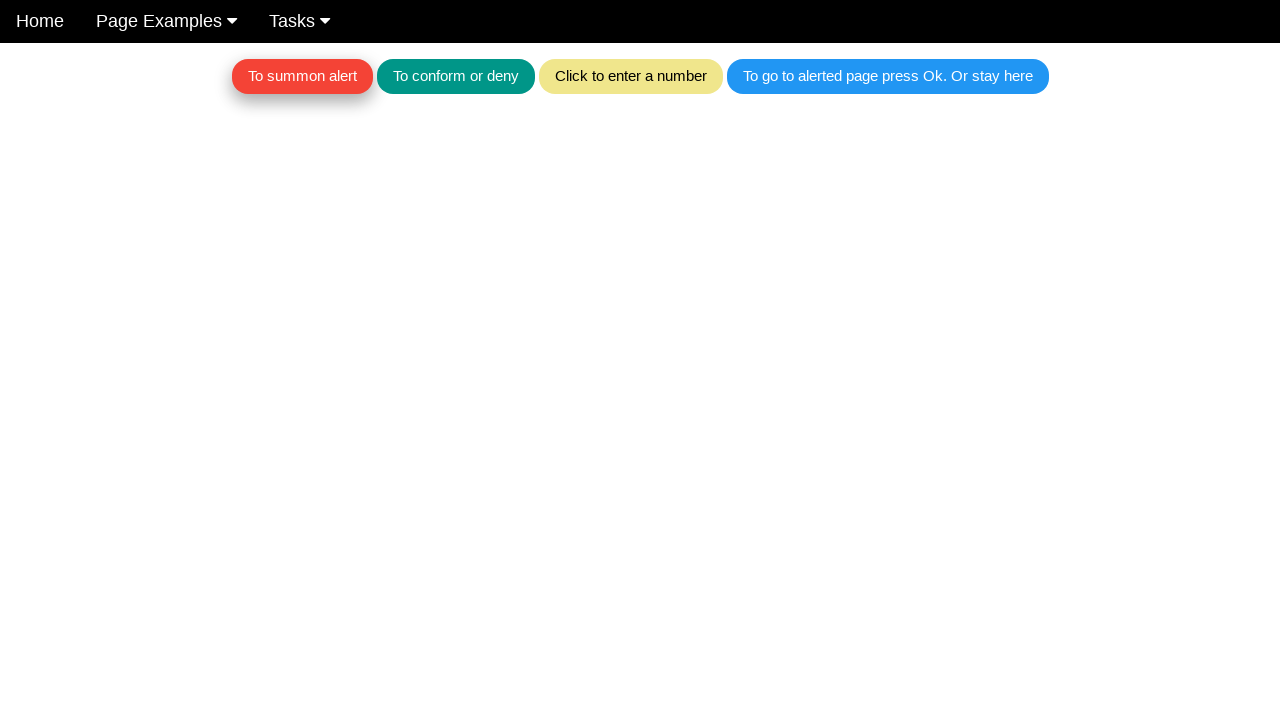

Verified text area is empty after alert acceptance
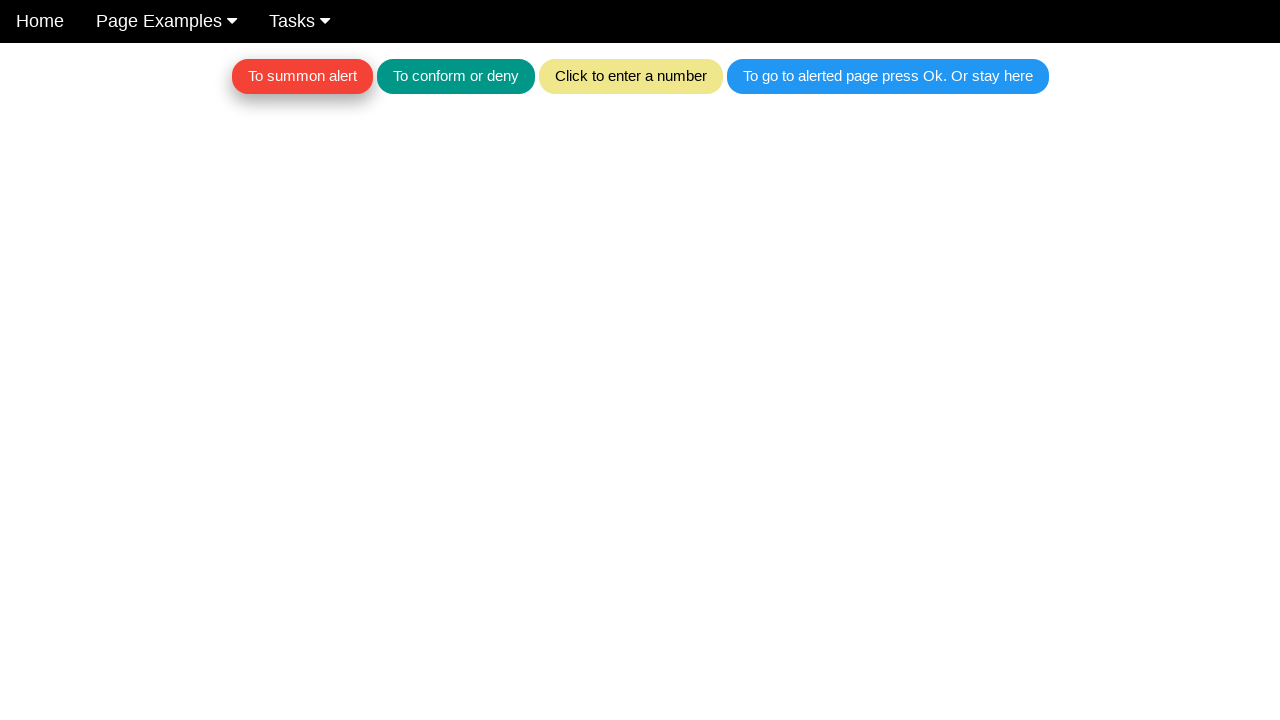

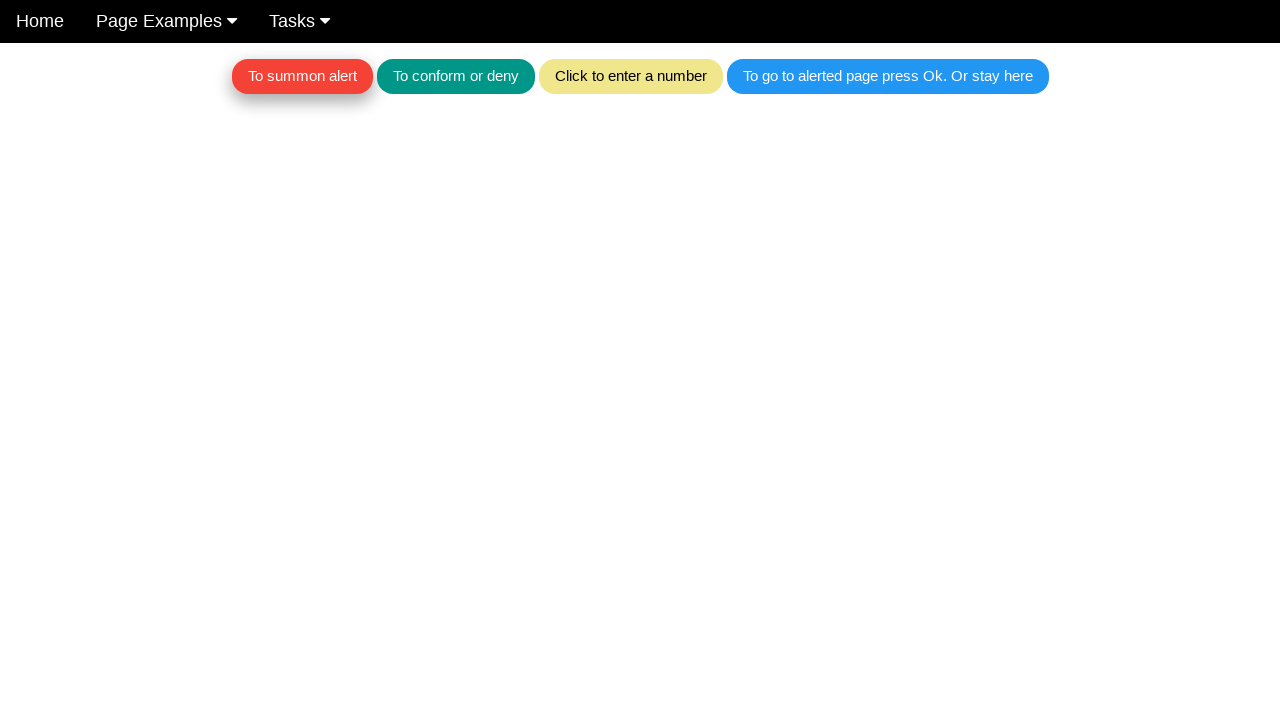